Tests alert handling functionality by navigating to the prompt alert section, triggering an alert, entering text, and dismissing it

Starting URL: http://demo.automationtesting.in/Alerts.html

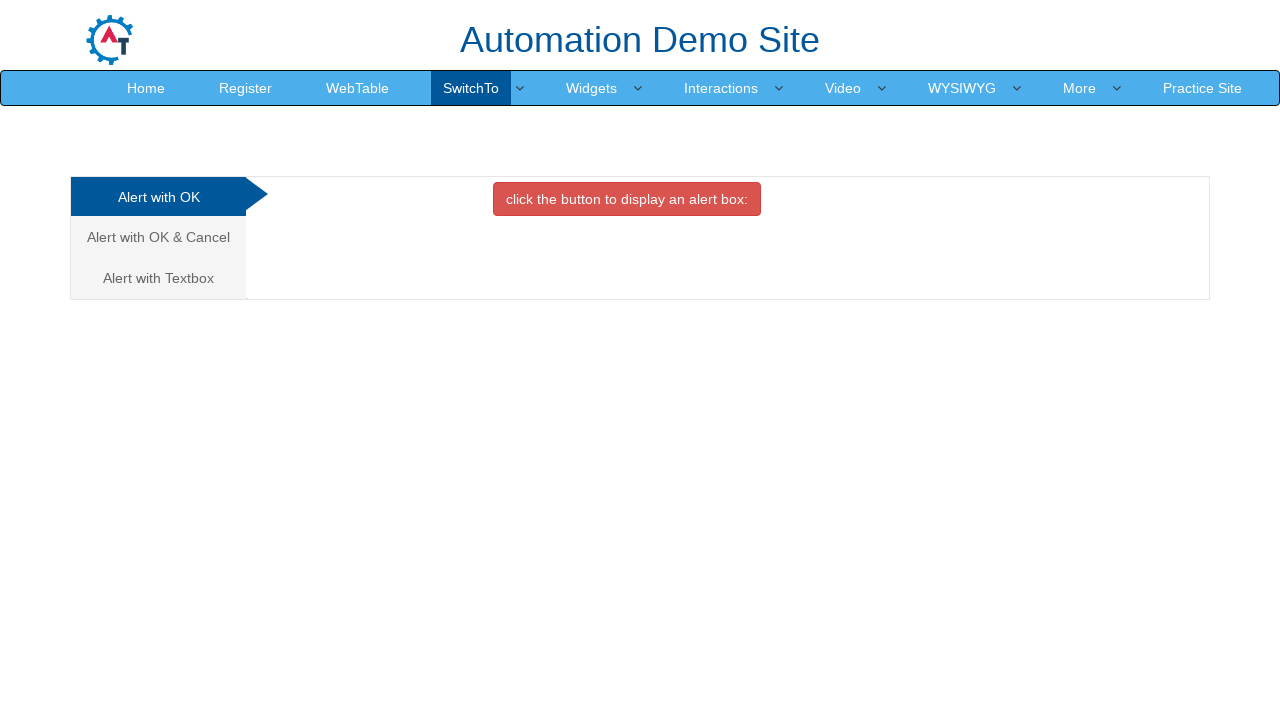

Clicked on the alert with textbox tab at (158, 278) on xpath=//a[@href='#Textbox']
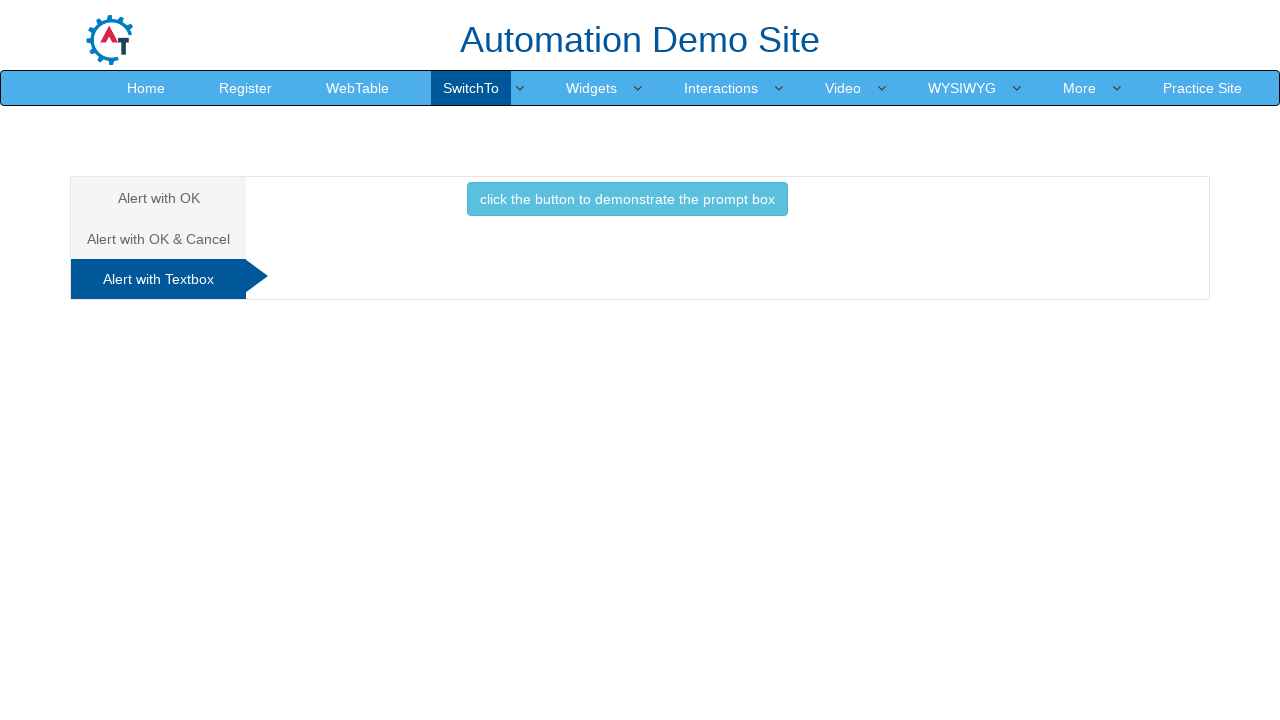

Clicked button to trigger the prompt alert at (627, 199) on xpath=//button[@class='btn btn-info']
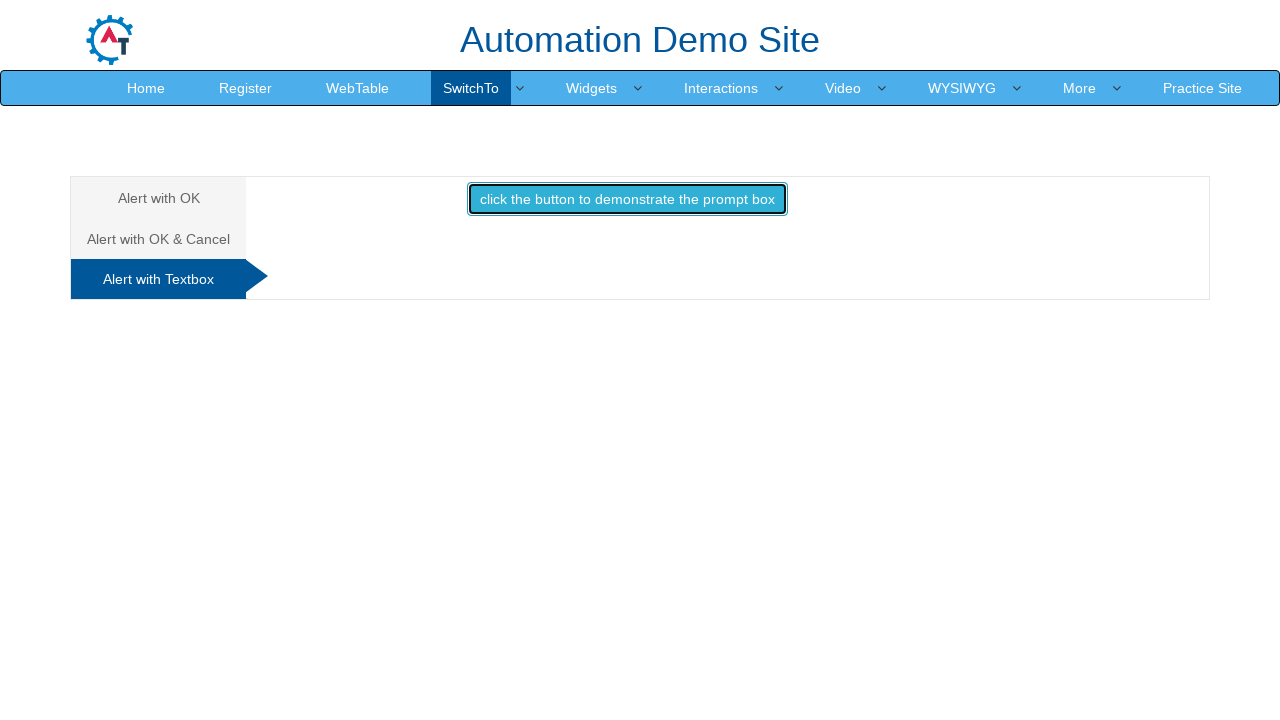

Set up dialog event listener to dismiss alerts
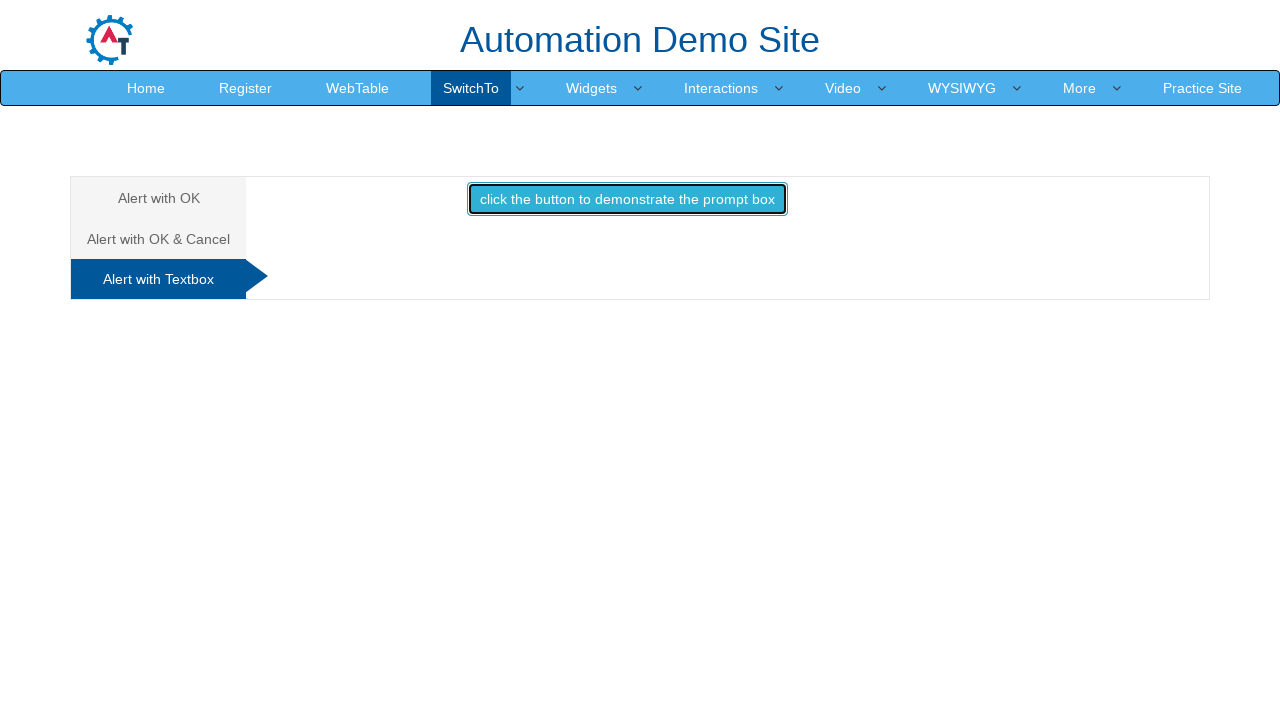

Evaluated JavaScript to simulate dismissing prompt
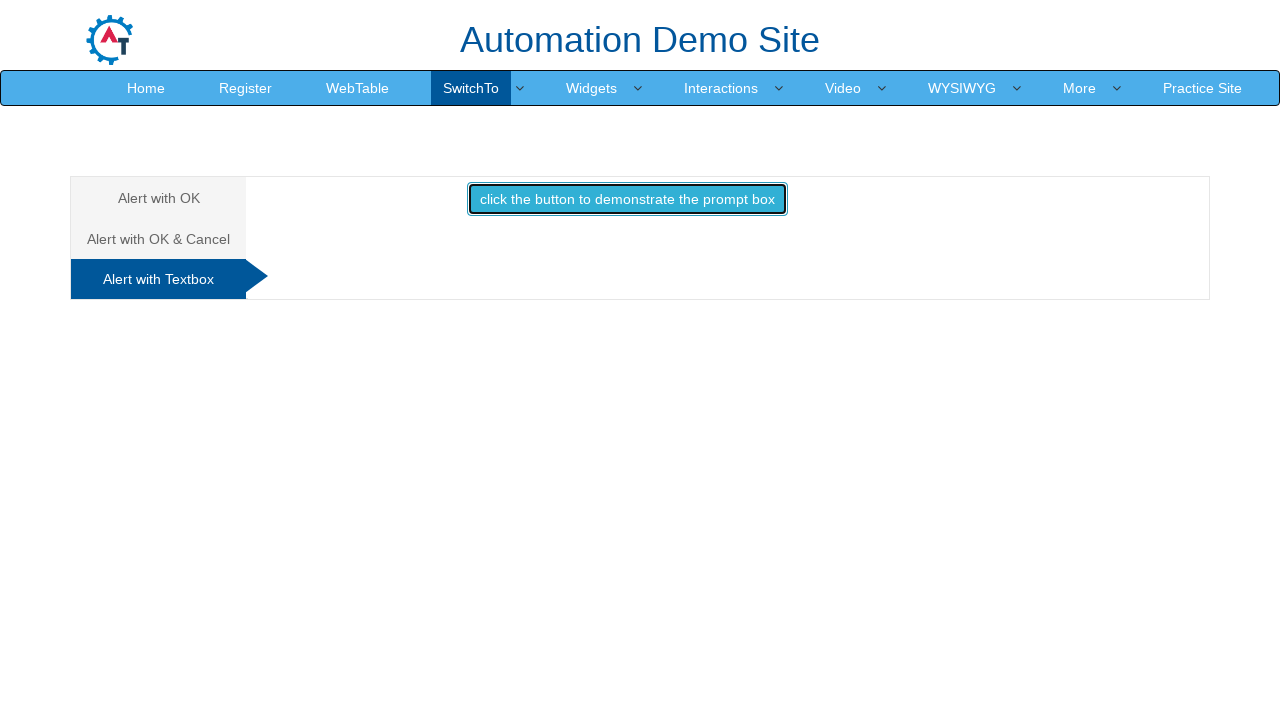

Set up one-time dialog handler to dismiss
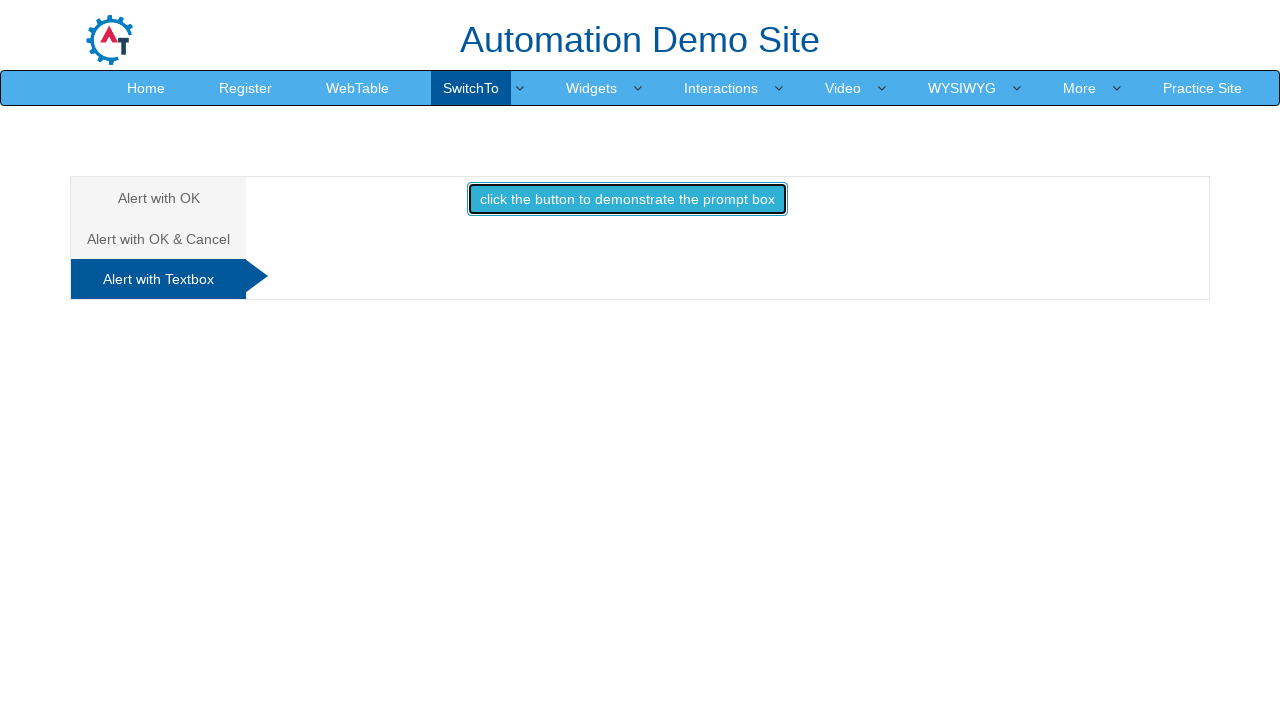

Re-clicked button to trigger alert with handler ready at (627, 199) on xpath=//button[@class='btn btn-info']
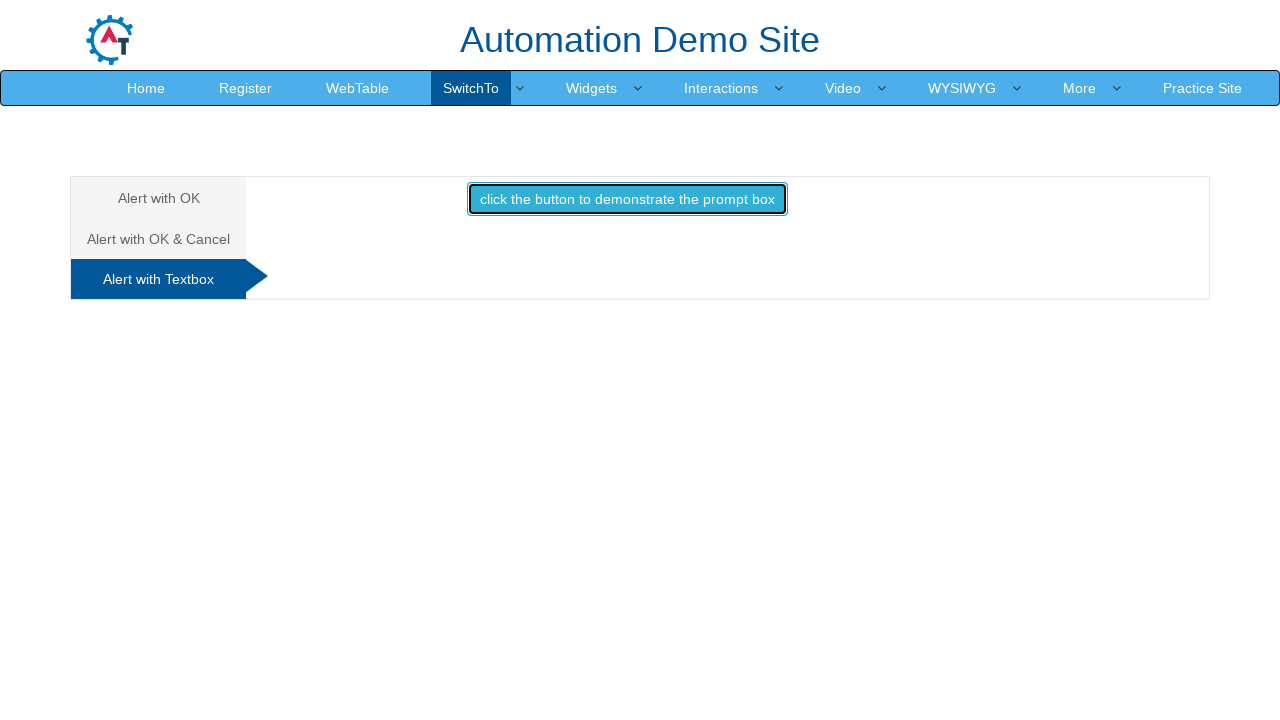

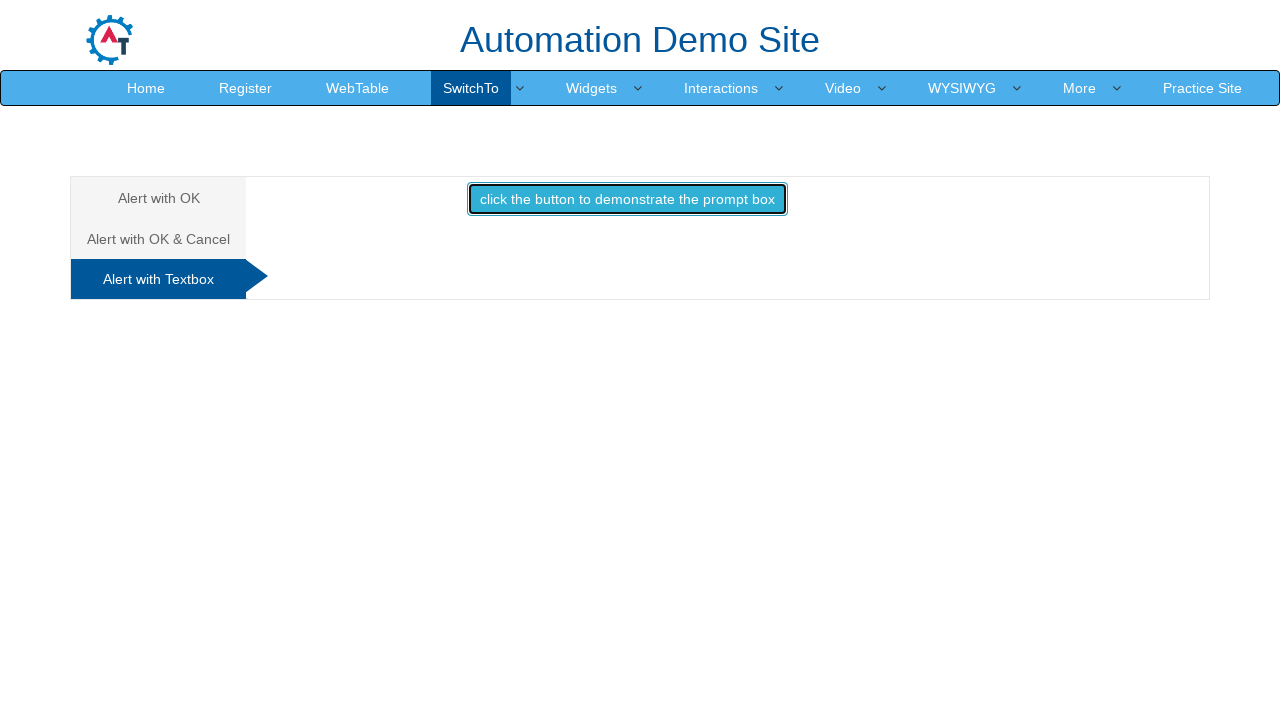